Tests jQuery UI custom dropdown by selecting different number options

Starting URL: http://jqueryui.com/resources/demos/selectmenu/default.html

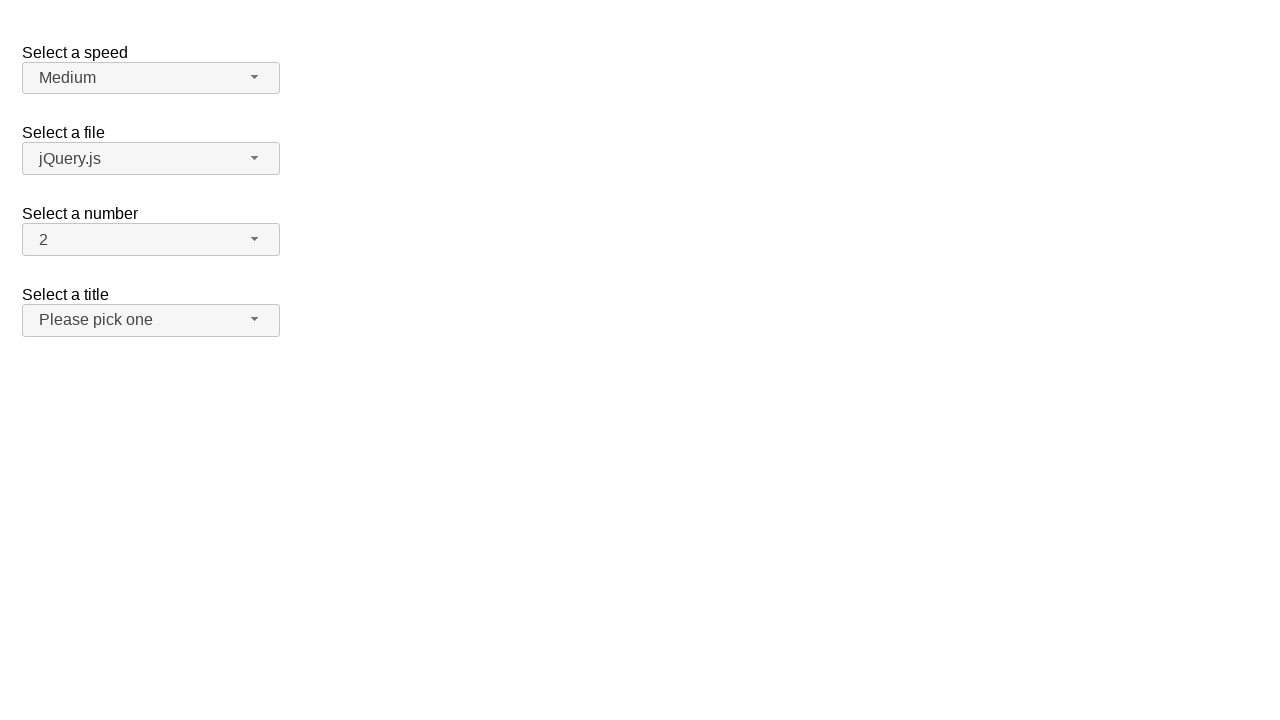

Clicked number dropdown button to open menu at (151, 240) on span#number-button
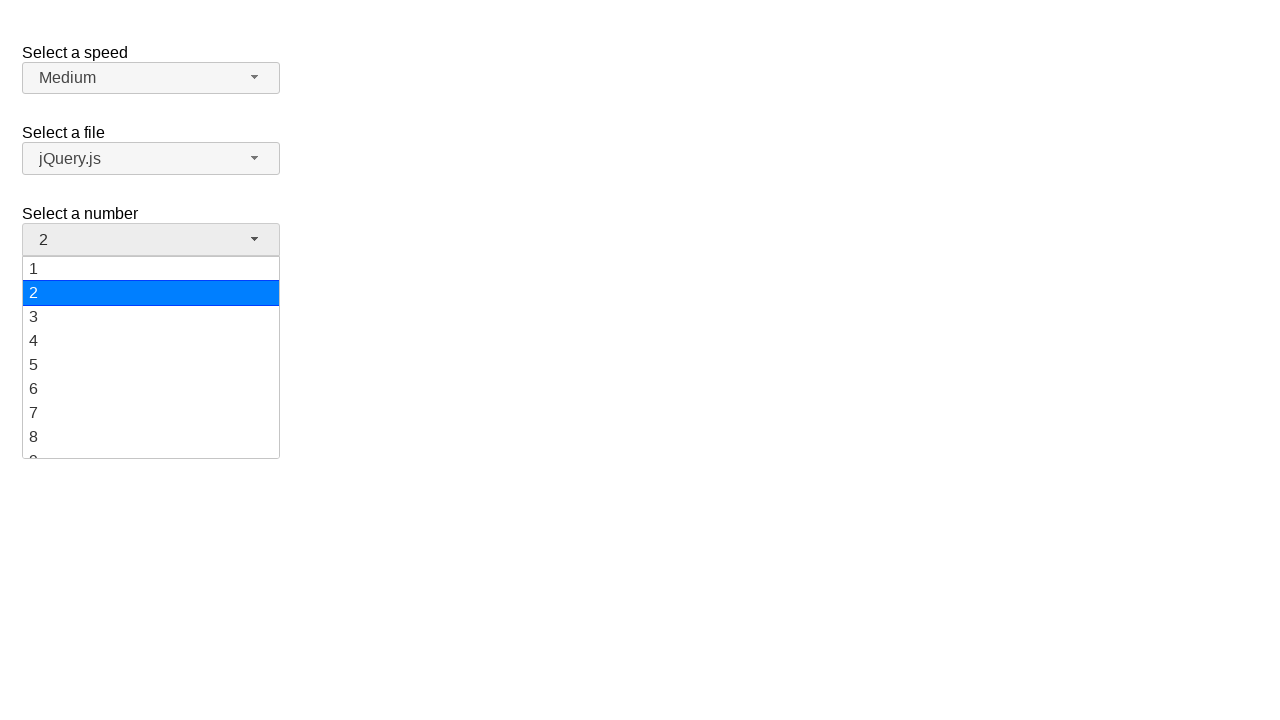

Selected option 19 from jQuery UI dropdown at (151, 445) on xpath=//ul[@id='number-menu']//li[@class='ui-menu-item']/div[text()='19']
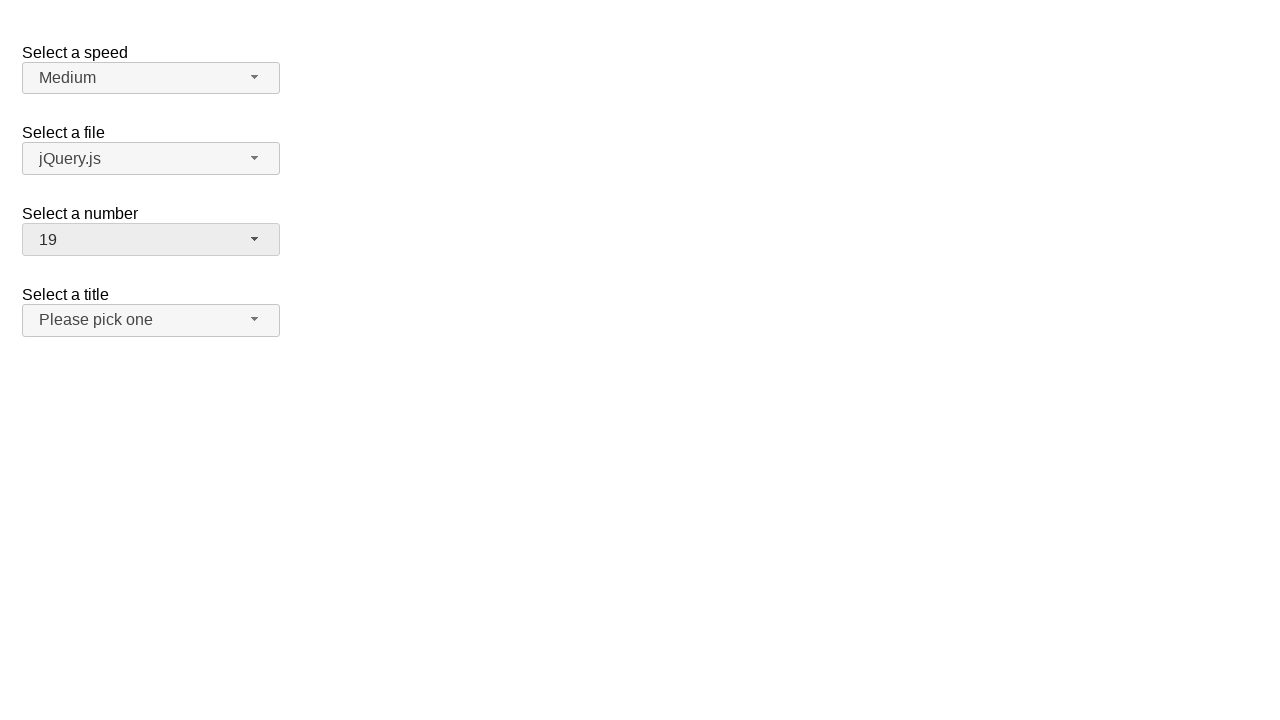

Clicked number dropdown button to open menu at (151, 240) on span#number-button
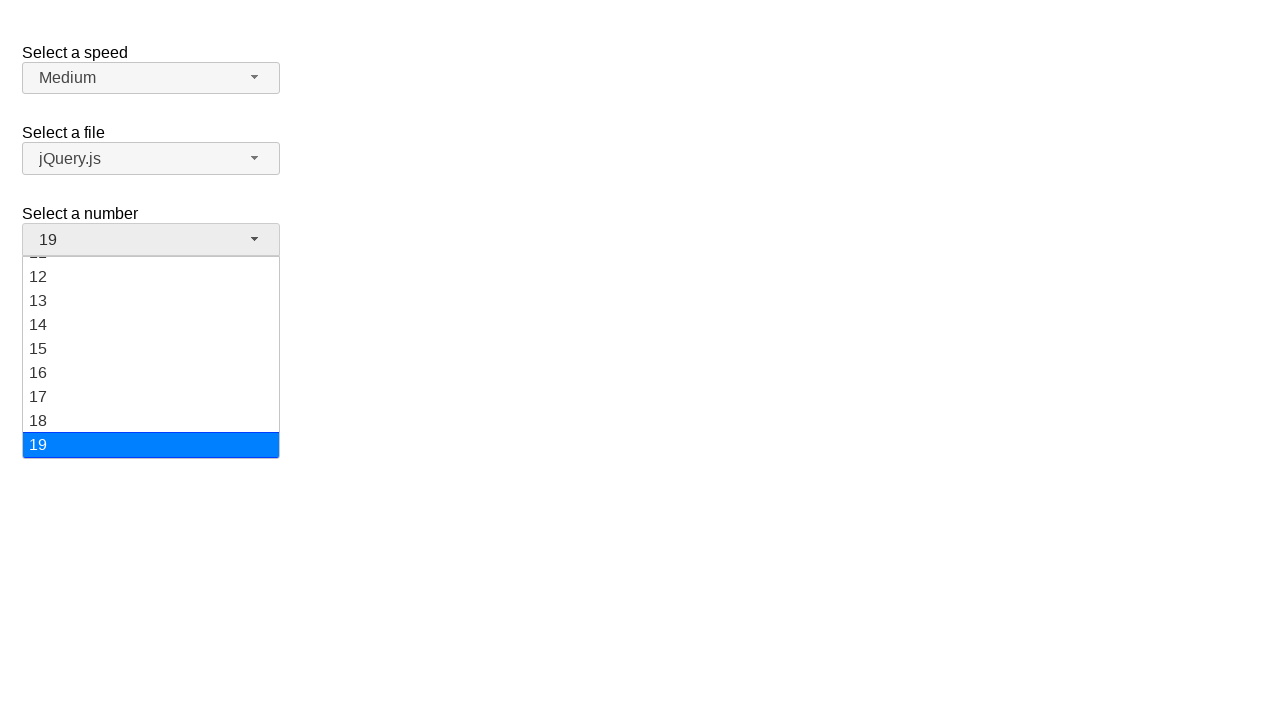

Selected option 15 from jQuery UI dropdown at (151, 349) on xpath=//ul[@id='number-menu']//li[@class='ui-menu-item']/div[text()='15']
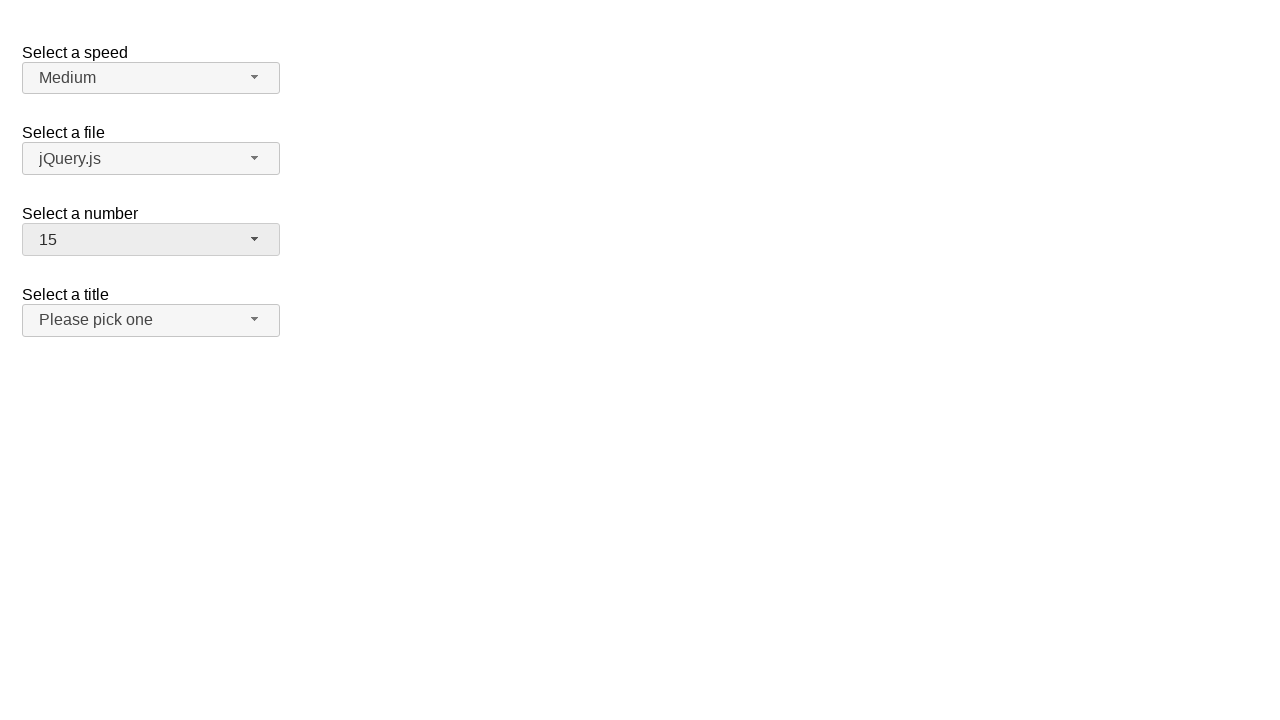

Clicked number dropdown button to open menu at (151, 240) on span#number-button
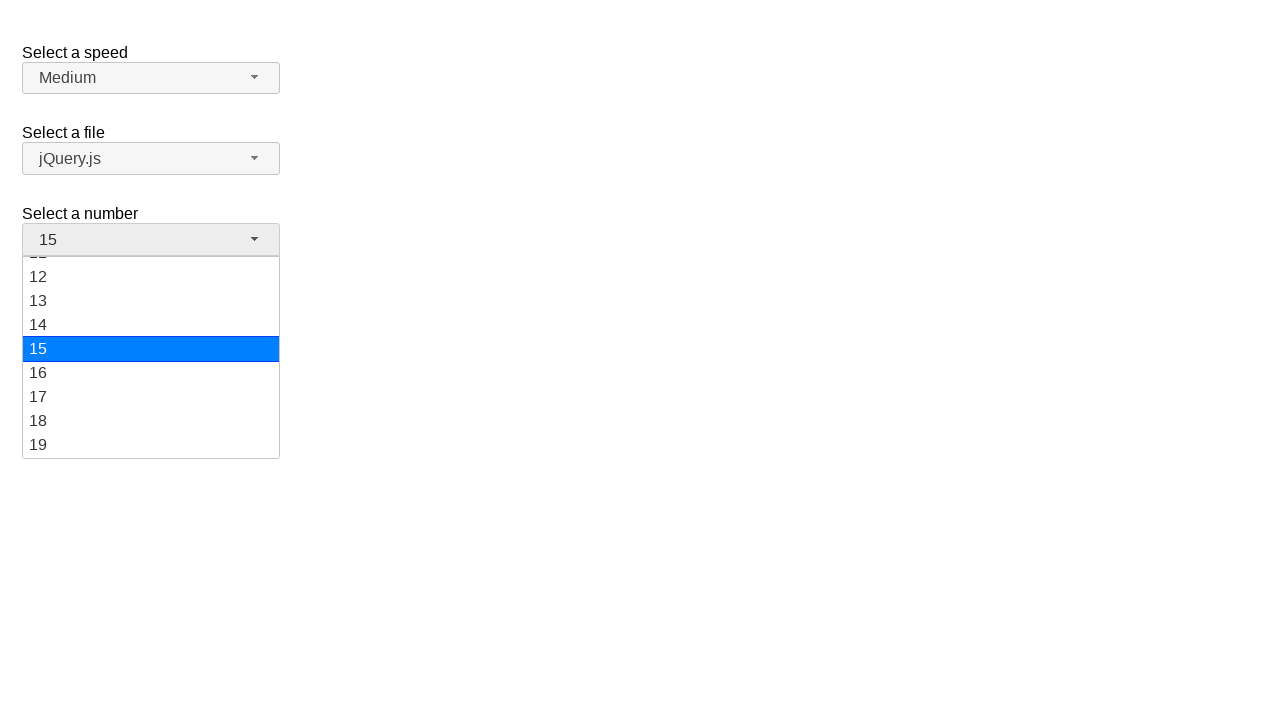

Selected option 5 from jQuery UI dropdown at (151, 357) on xpath=//ul[@id='number-menu']//li[@class='ui-menu-item']/div[text()='5']
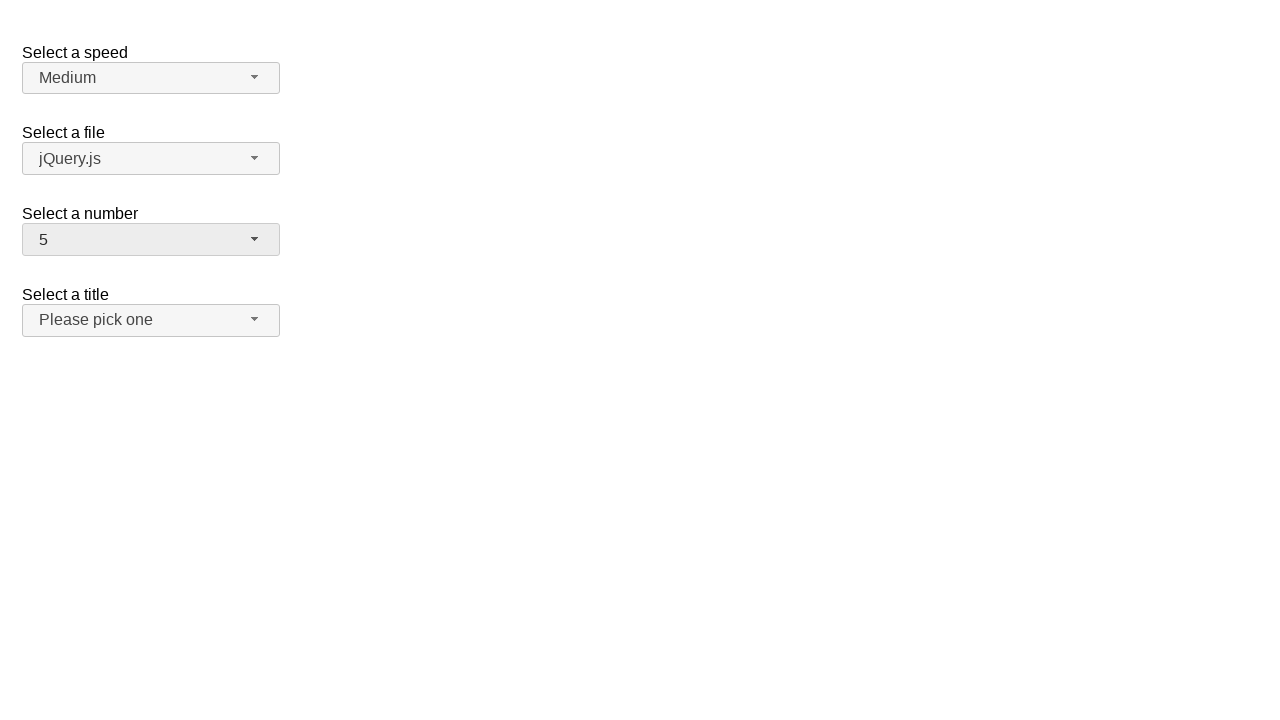

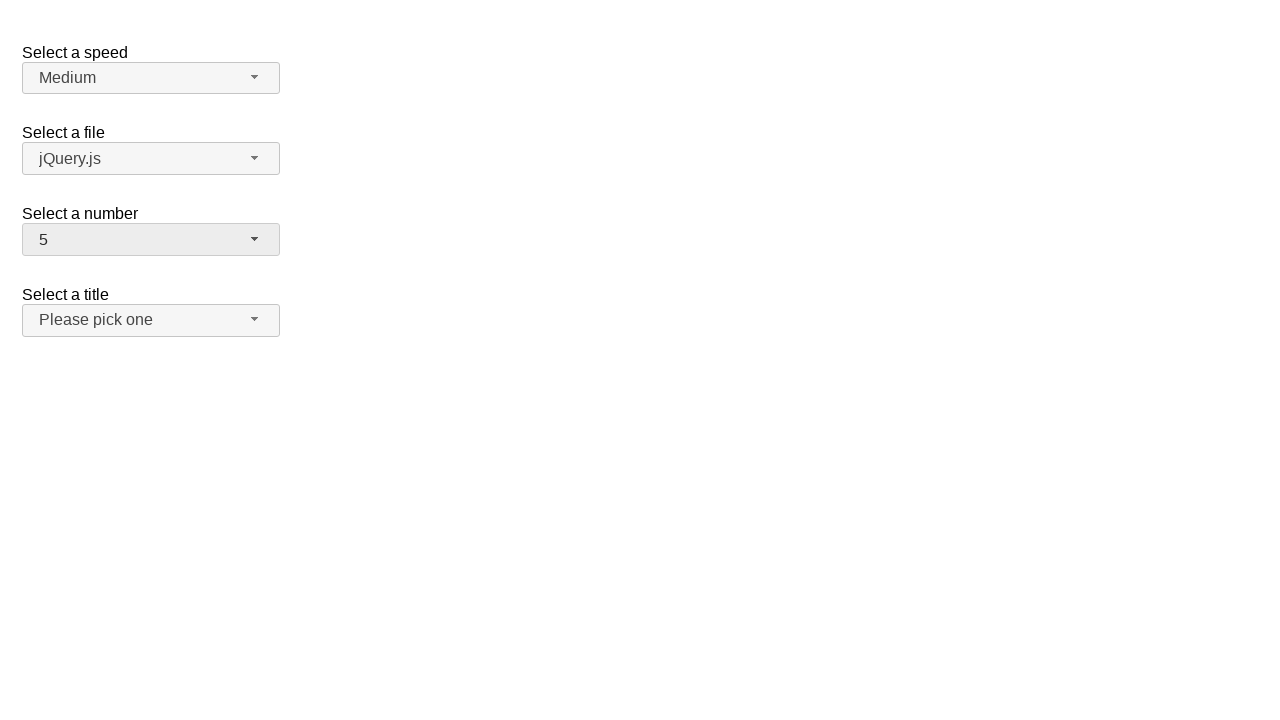